Tests multiple window handling by clicking a link that opens a new window, switching between windows using index-based window handles, and verifying the correct window is in focus by checking page titles.

Starting URL: http://the-internet.herokuapp.com/windows

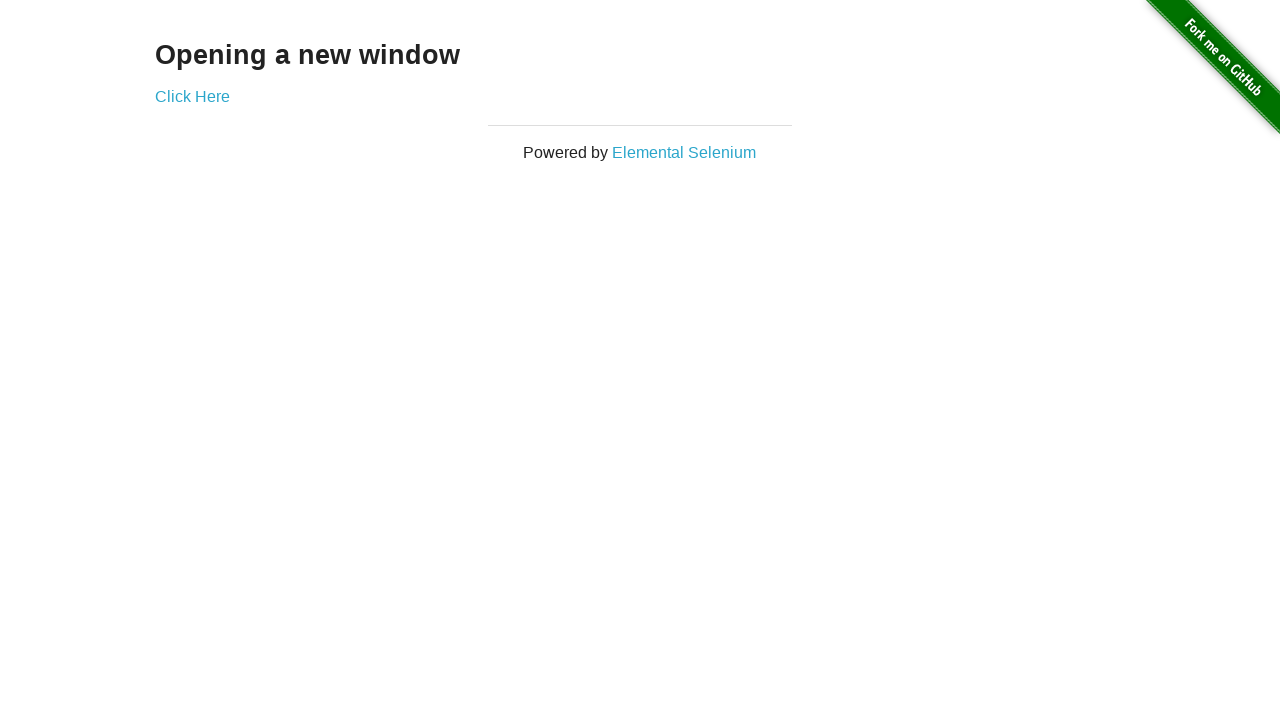

Clicked link to open new window at (192, 96) on .example a
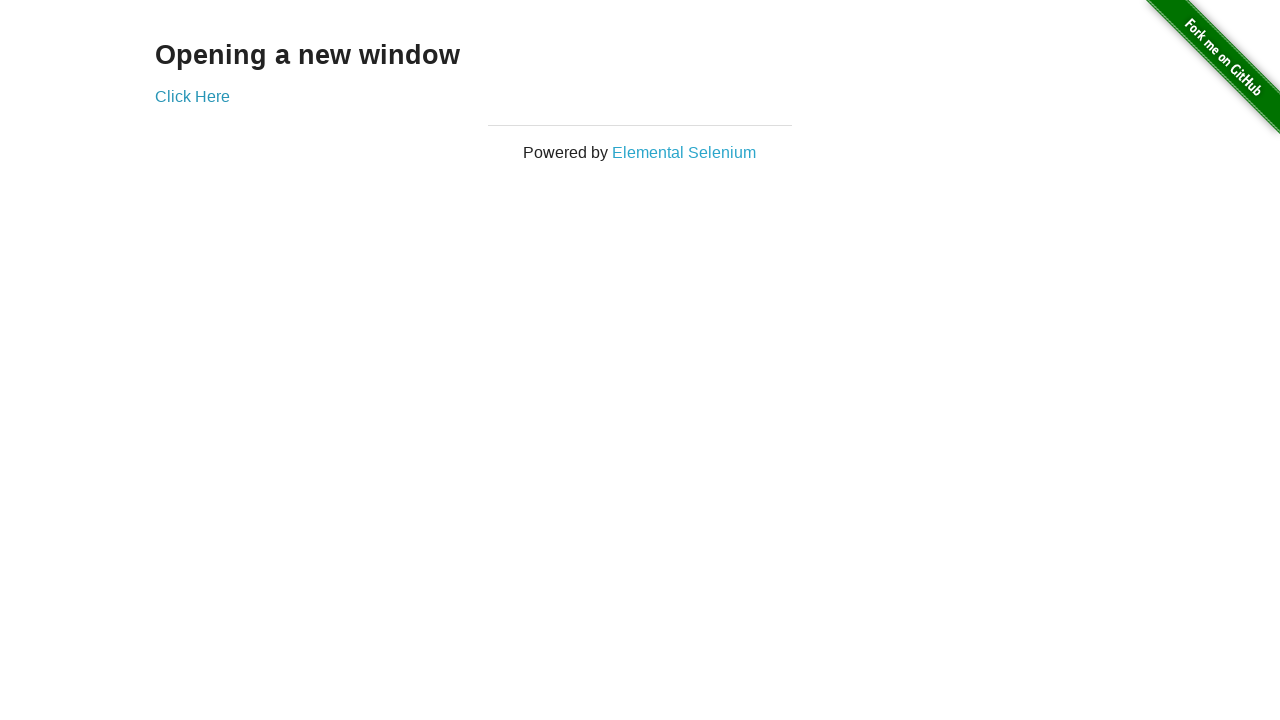

New window opened and captured at (192, 96) on .example a
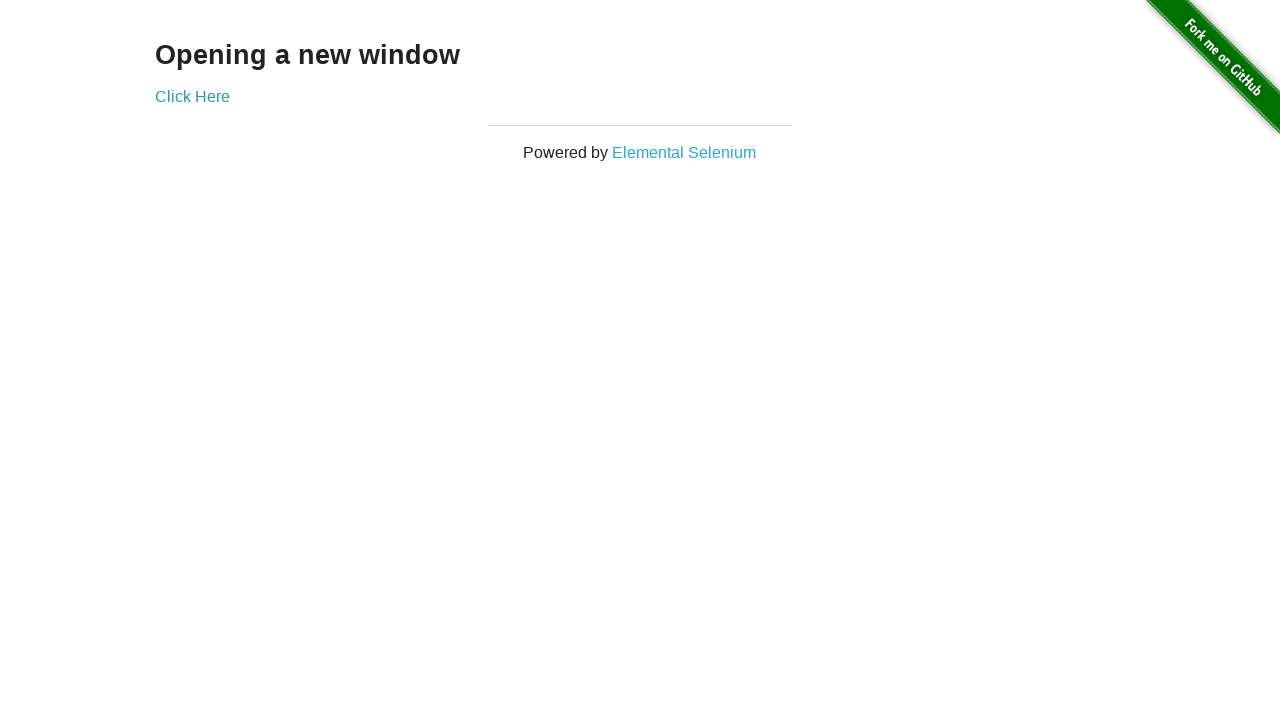

New page object assigned
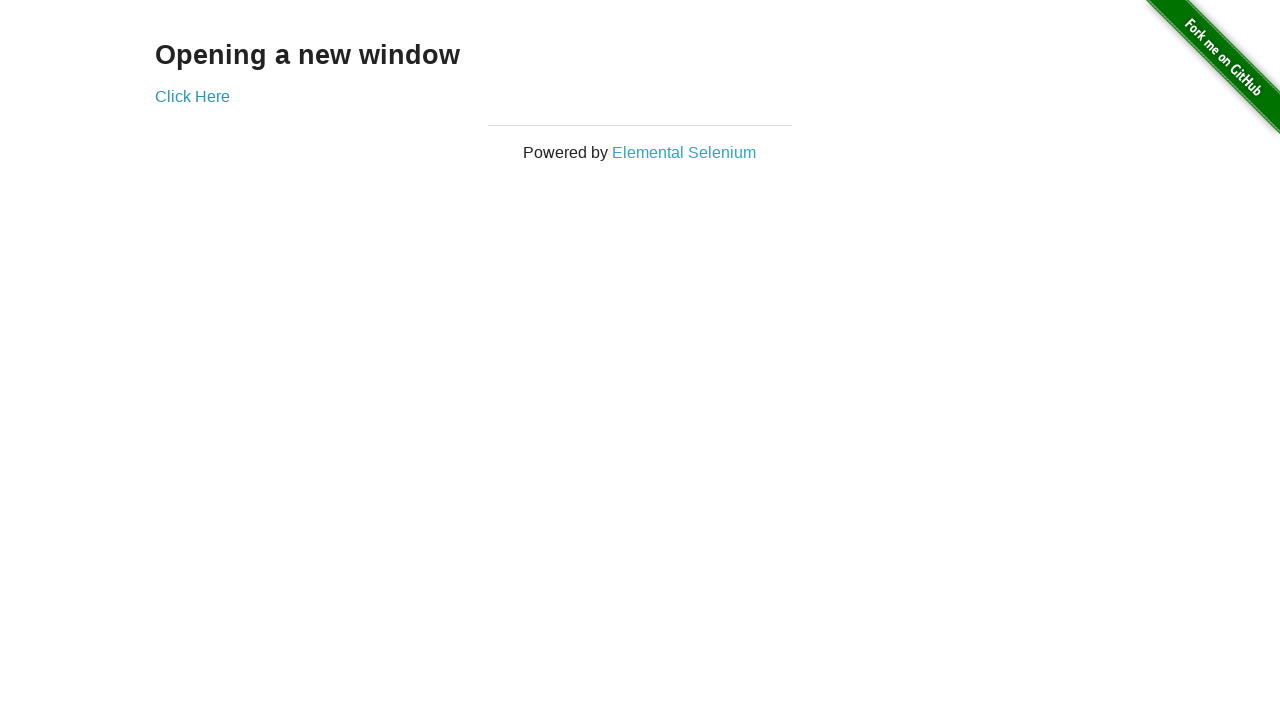

New page fully loaded
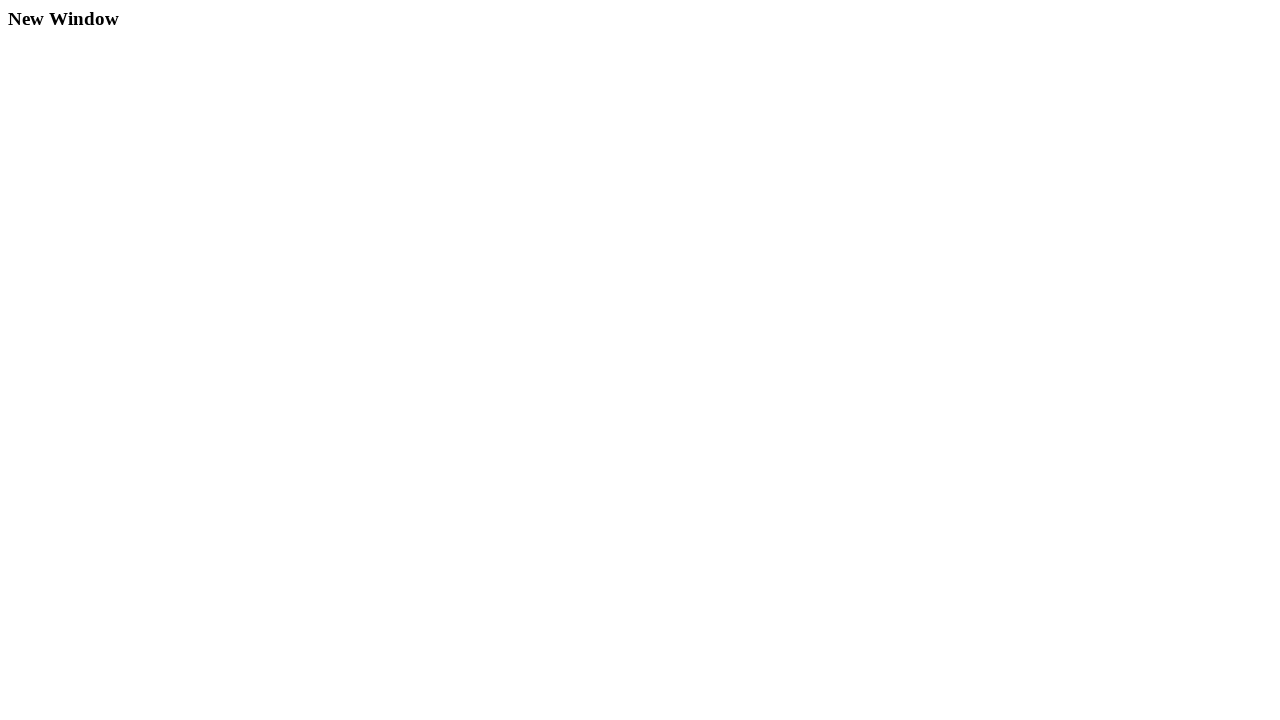

Verified original page title is not 'New Window'
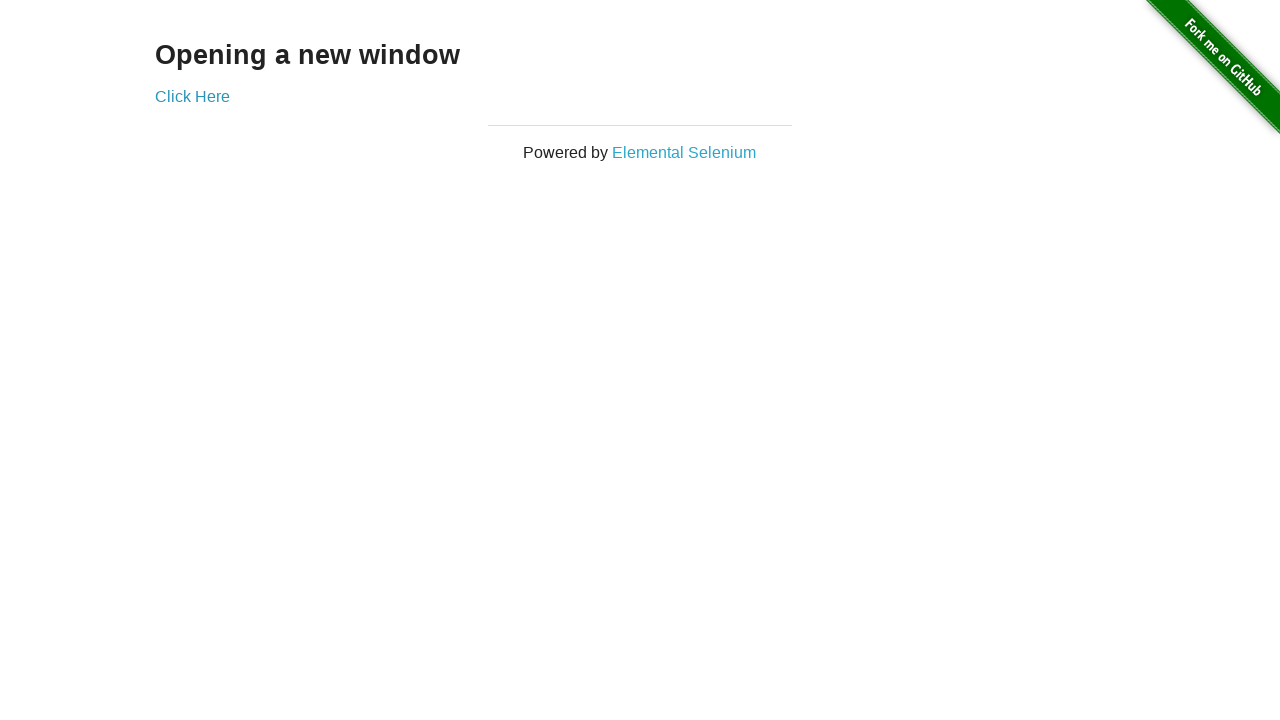

Verified new page title is 'New Window'
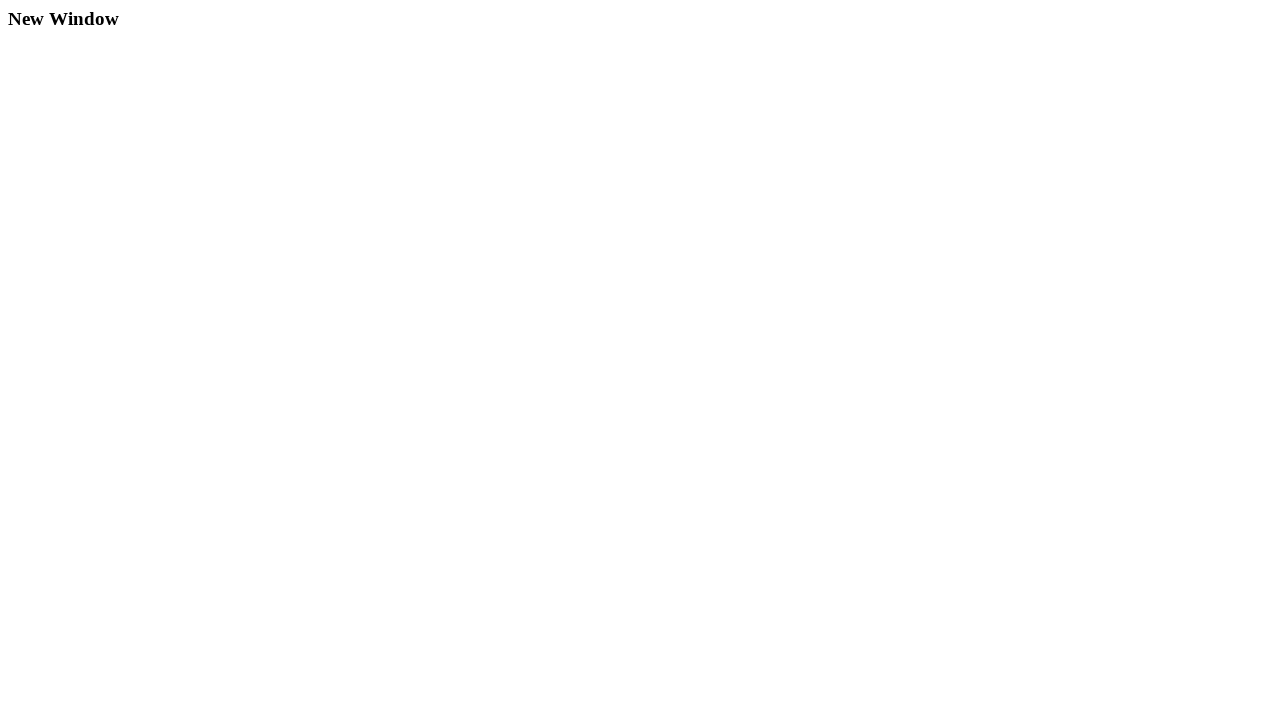

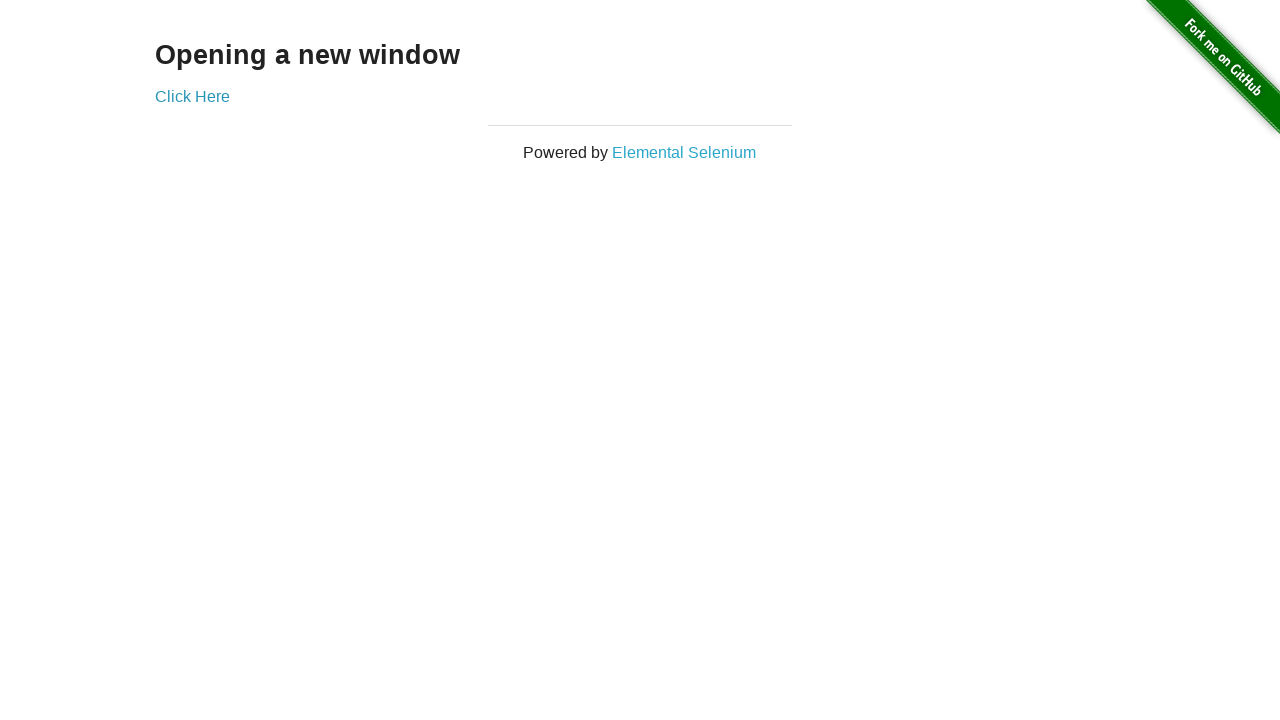